Tests e-commerce shopping cart functionality by searching for products, adding a specific item to cart, and proceeding through checkout

Starting URL: https://rahulshettyacademy.com/seleniumPractise/#/

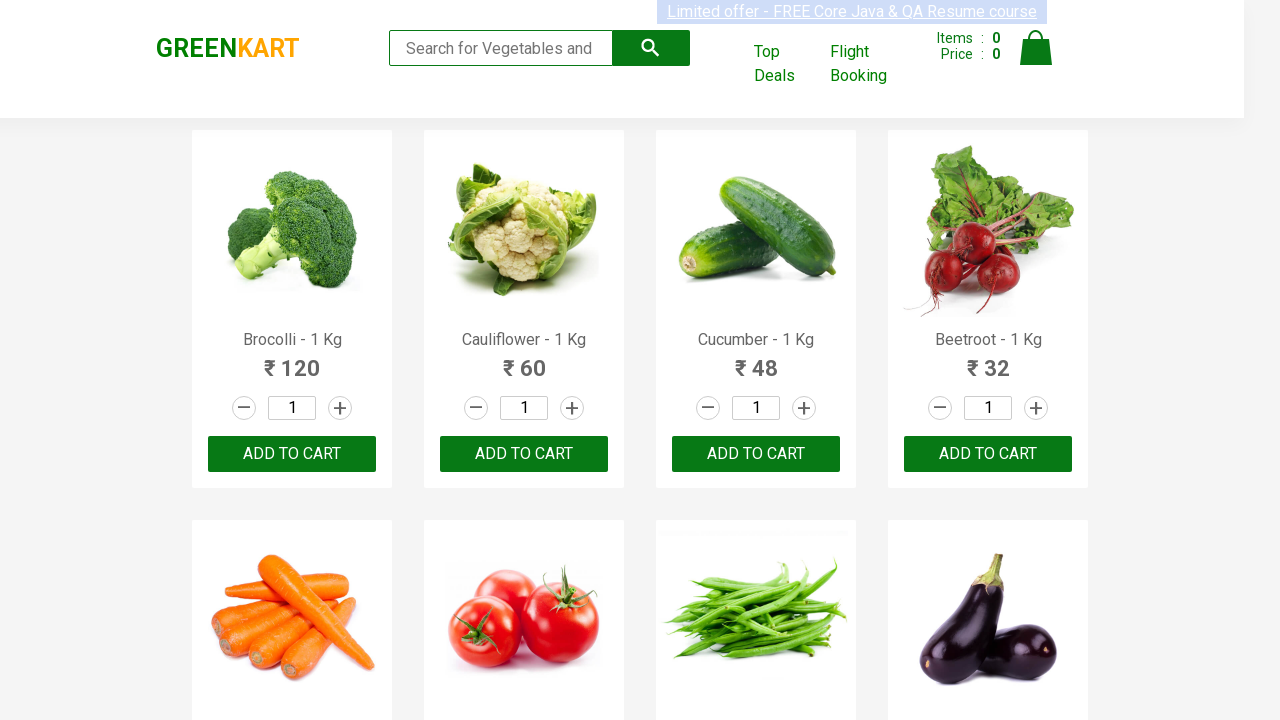

Filled search field with 'ca' to search for products on .search-keyword
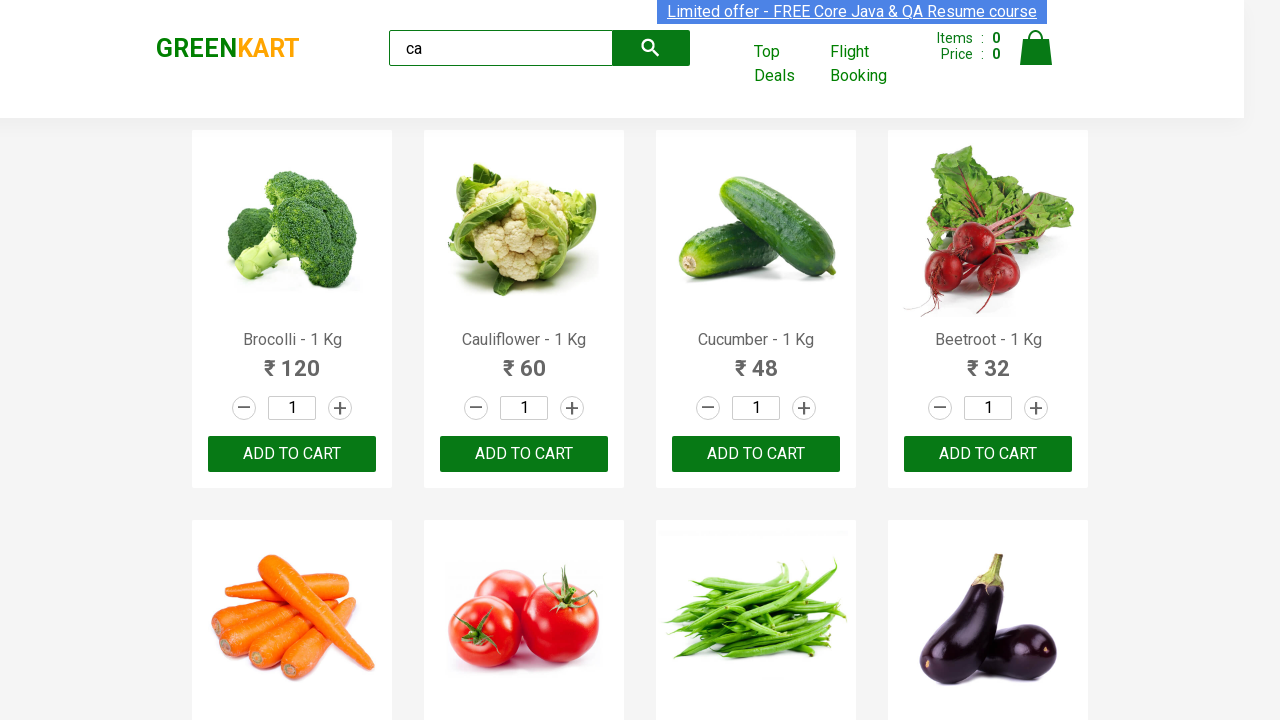

Waited for products to filter
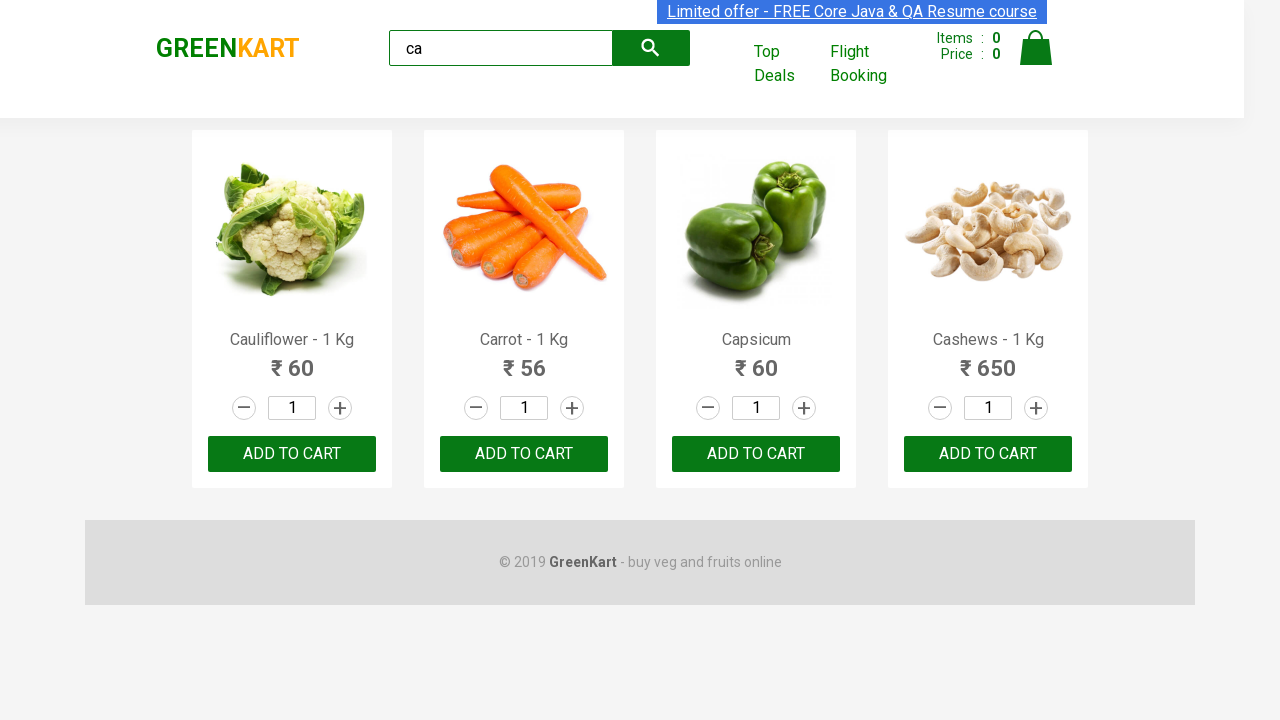

Retrieved all product elements from the page
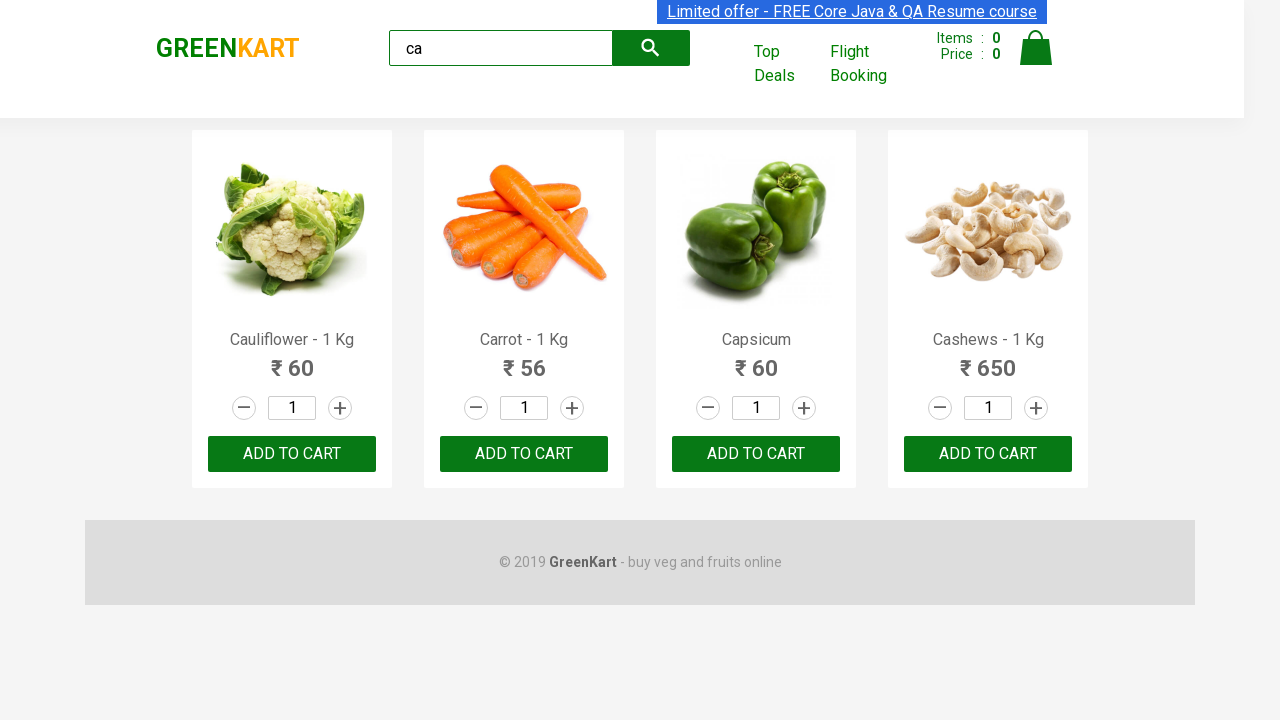

Extracted product name: Cauliflower - 1 Kg
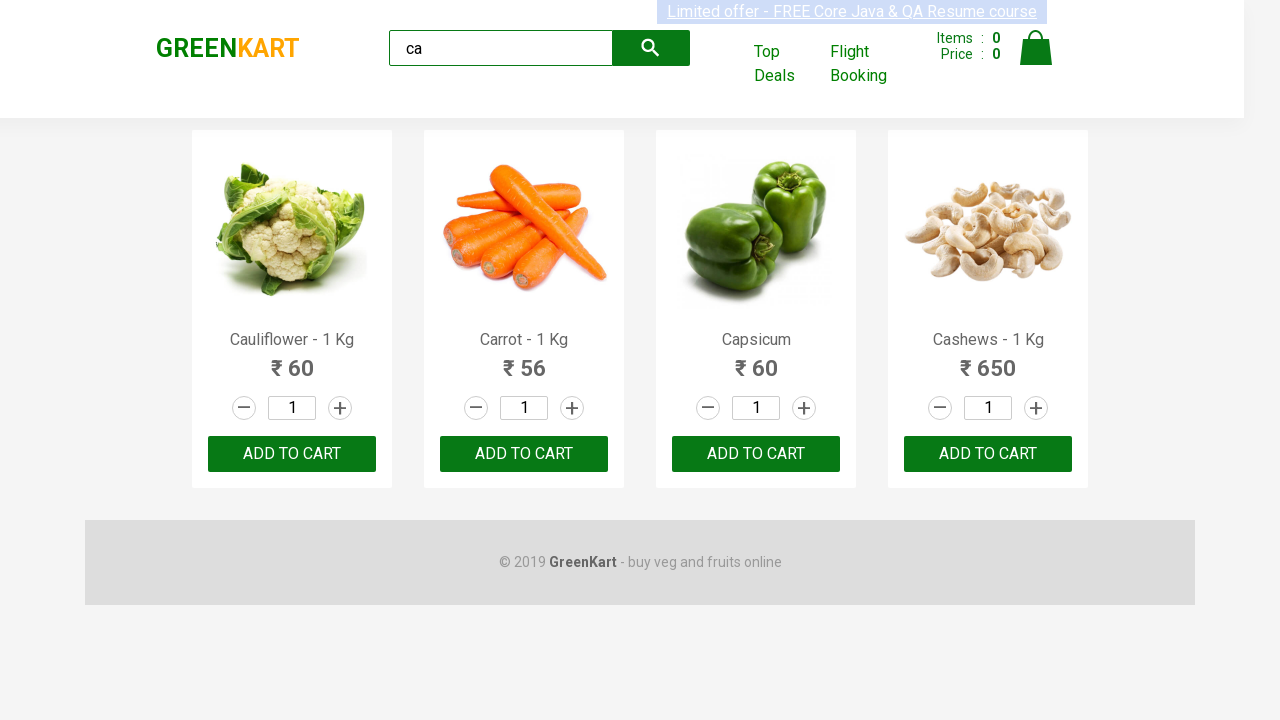

Extracted product name: Carrot - 1 Kg
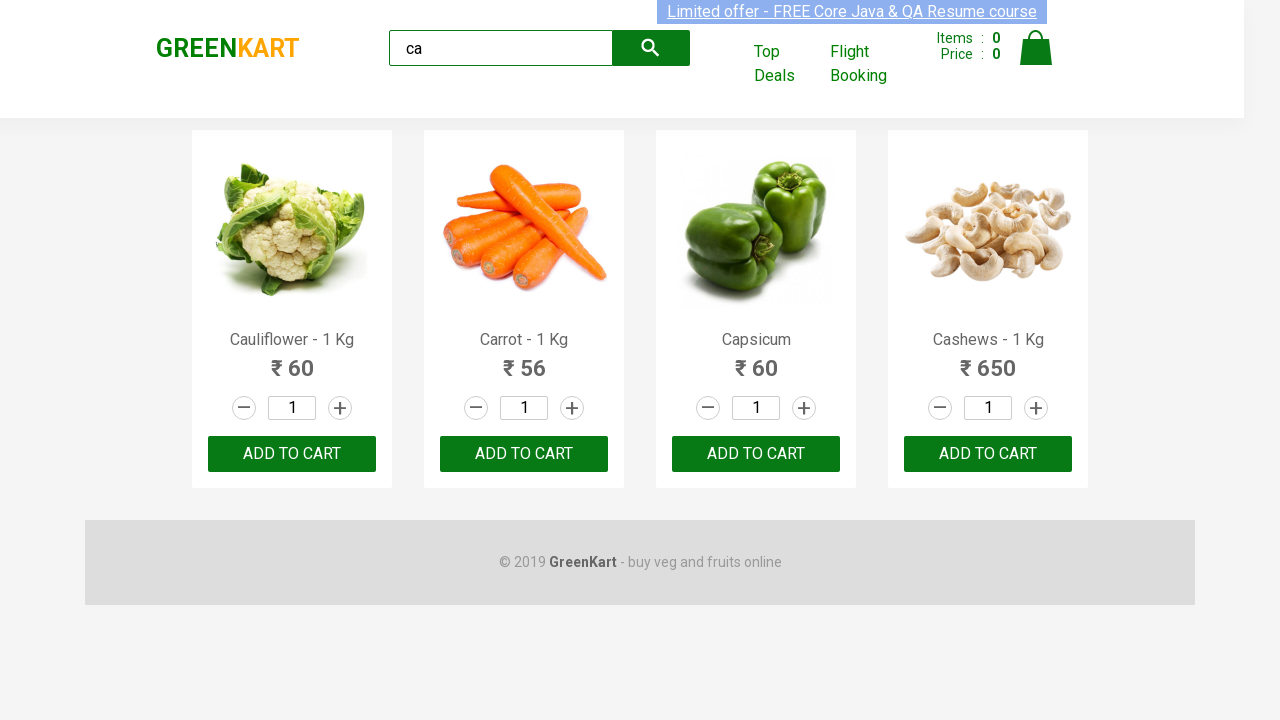

Extracted product name: Capsicum
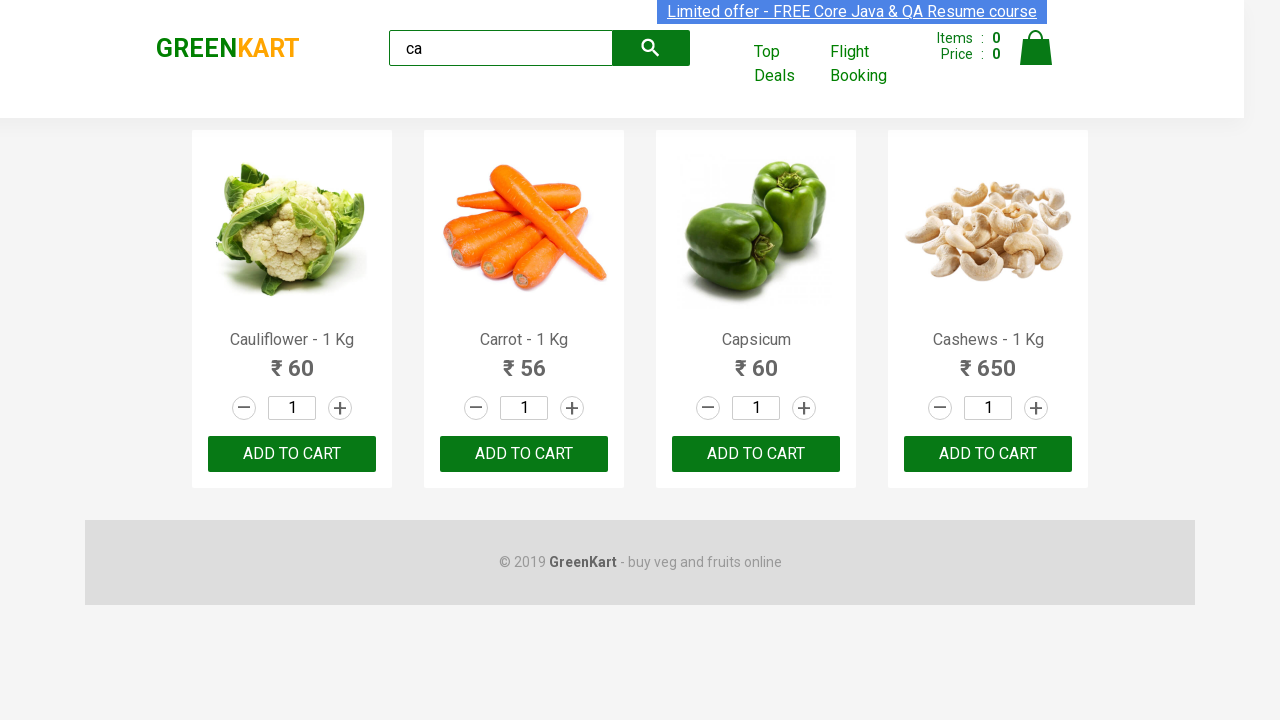

Extracted product name: Cashews - 1 Kg
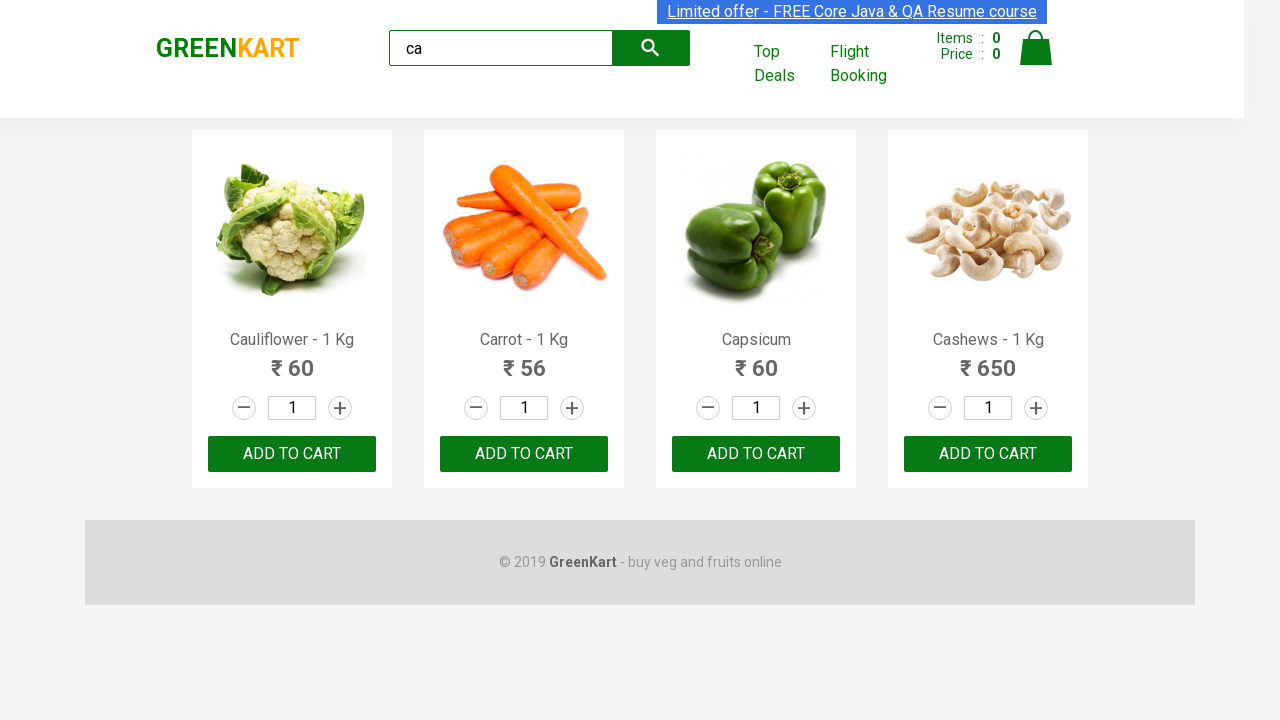

Clicked 'Add to cart' button for Cashews product at (988, 454) on .products .product >> nth=3 >> button
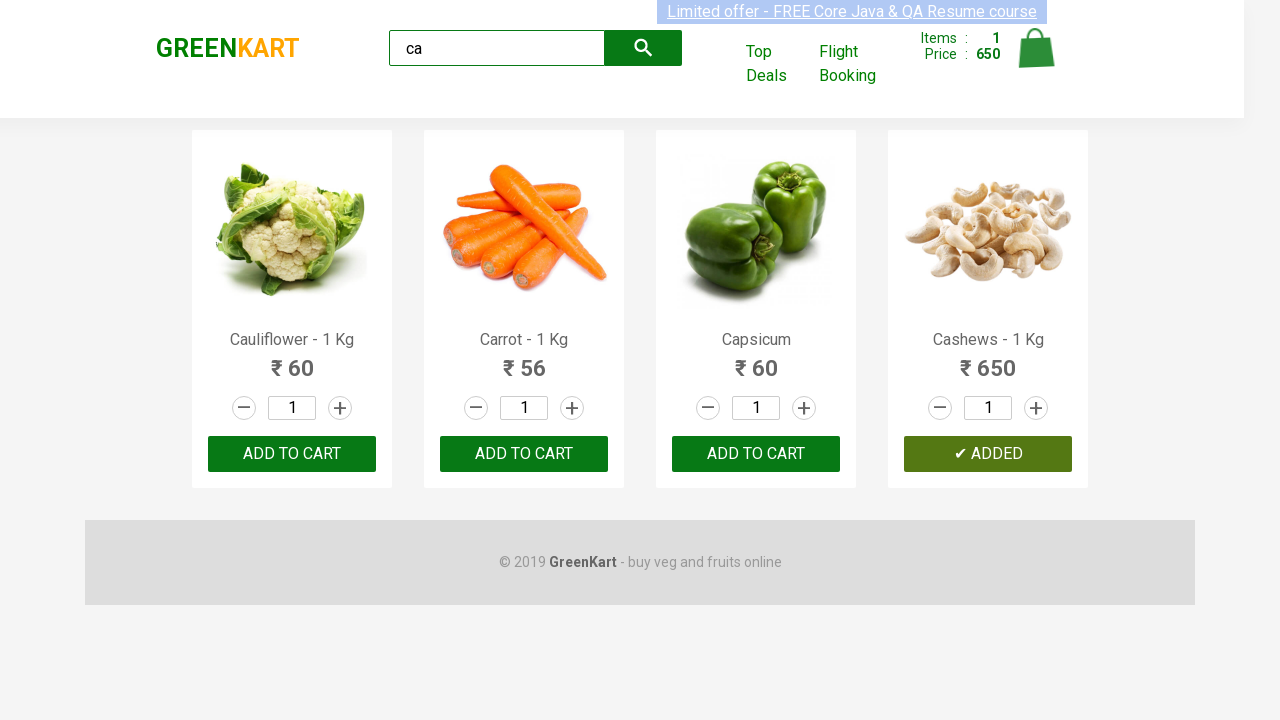

Clicked on shopping cart icon at (1036, 48) on .cart-icon > img
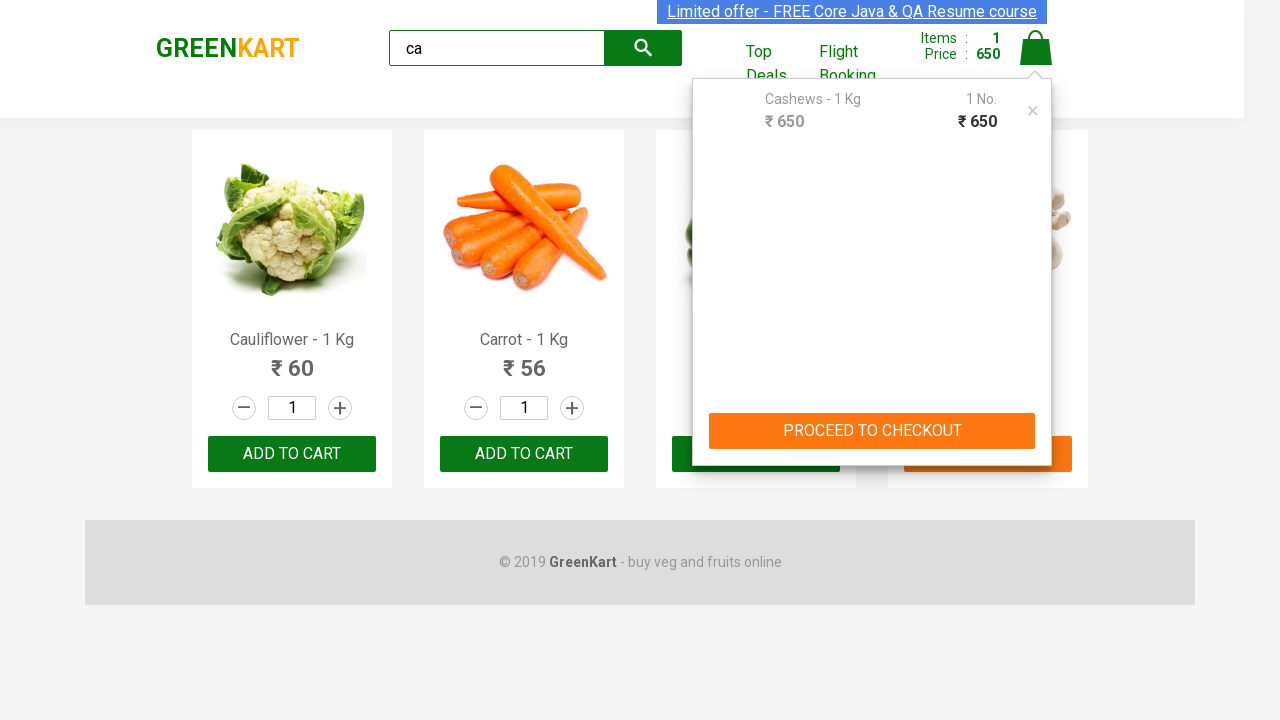

Clicked 'PROCEED TO CHECKOUT' button at (872, 431) on internal:text="PROCEED TO CHECKOUT"i
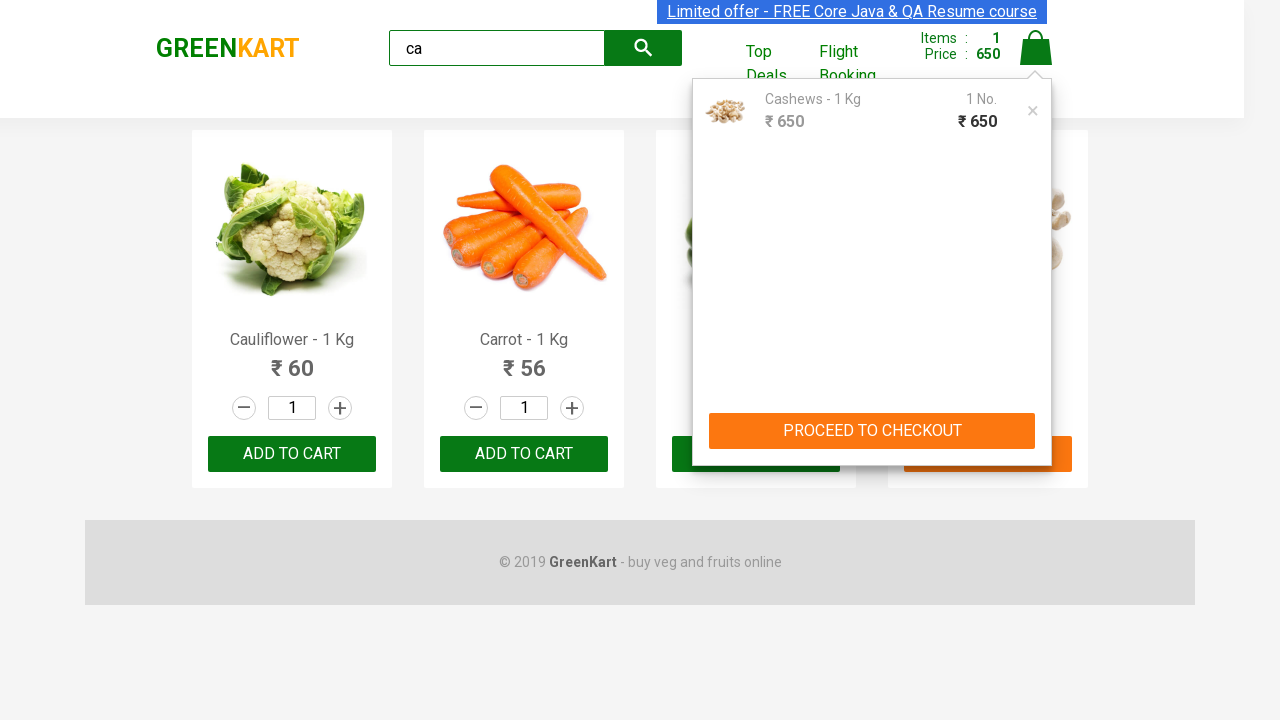

Clicked 'Place Order' button to complete checkout at (1036, 420) on internal:text="Place Order"i
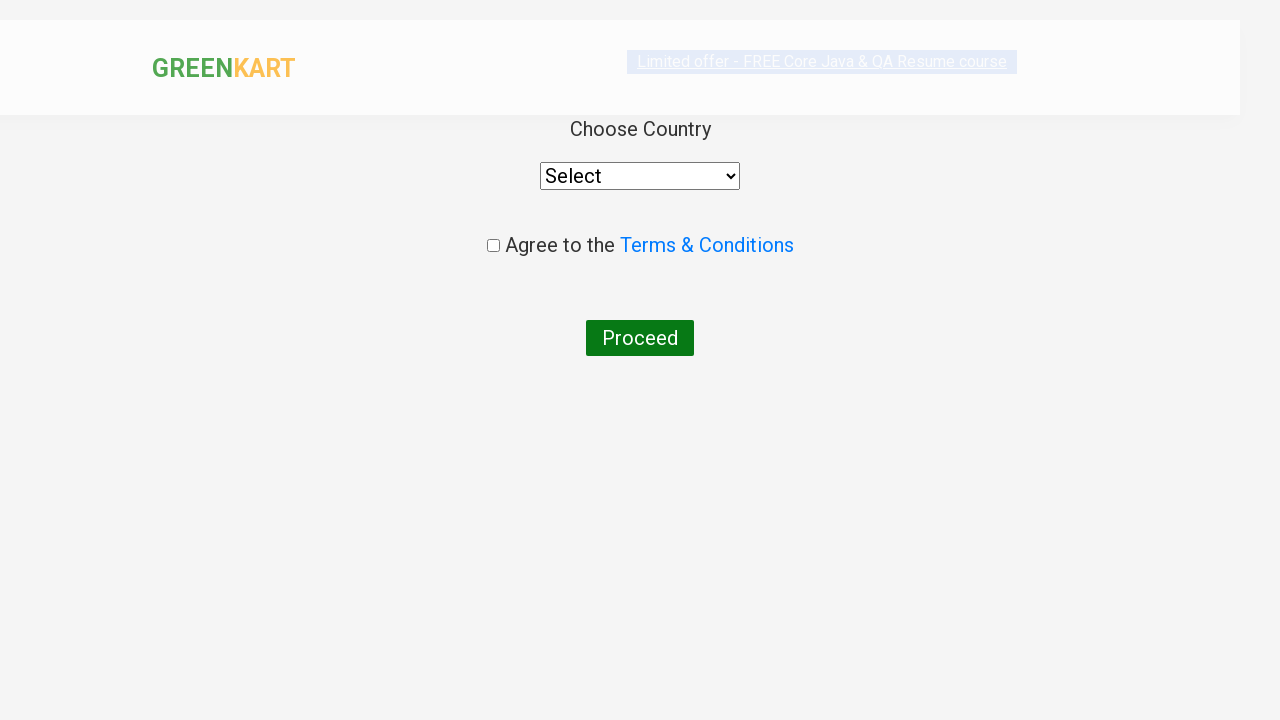

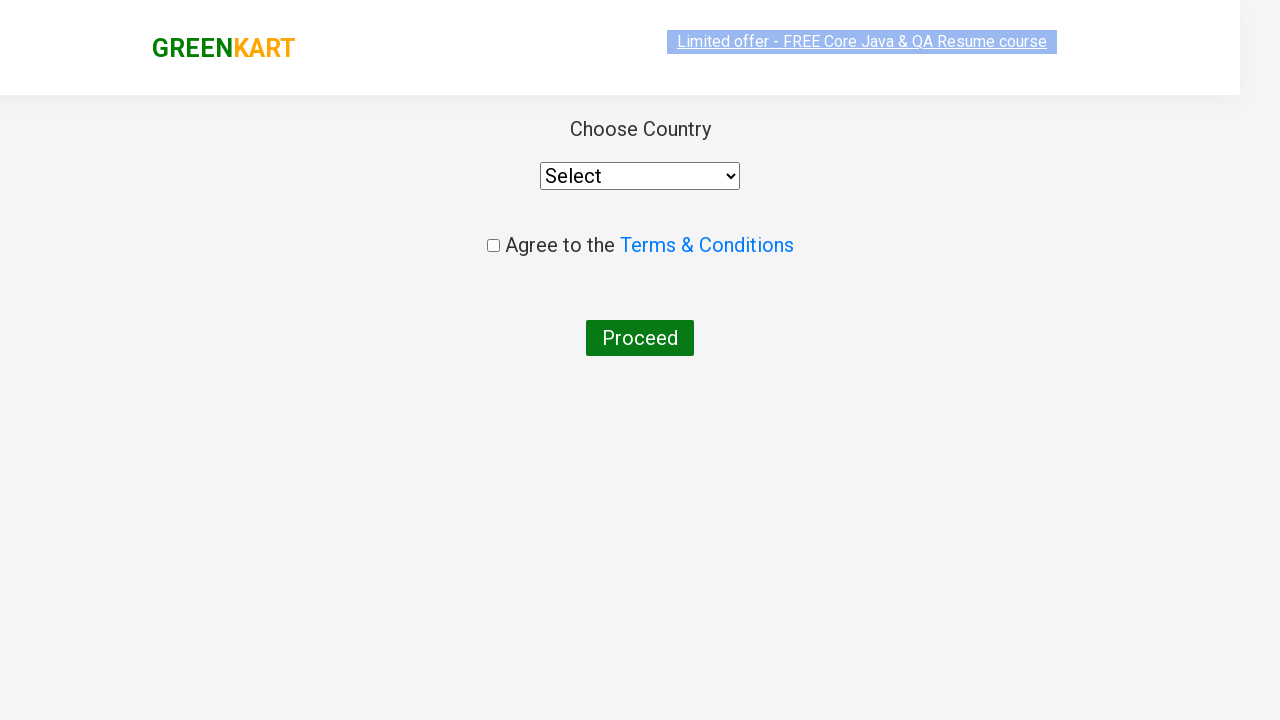